Tests jQuery context menu functionality by performing a right-click action, navigating through context menu options, selecting Delete option, and handling the resulting alert dialog

Starting URL: https://swisnl.github.io/jQuery-contextMenu/demo.html

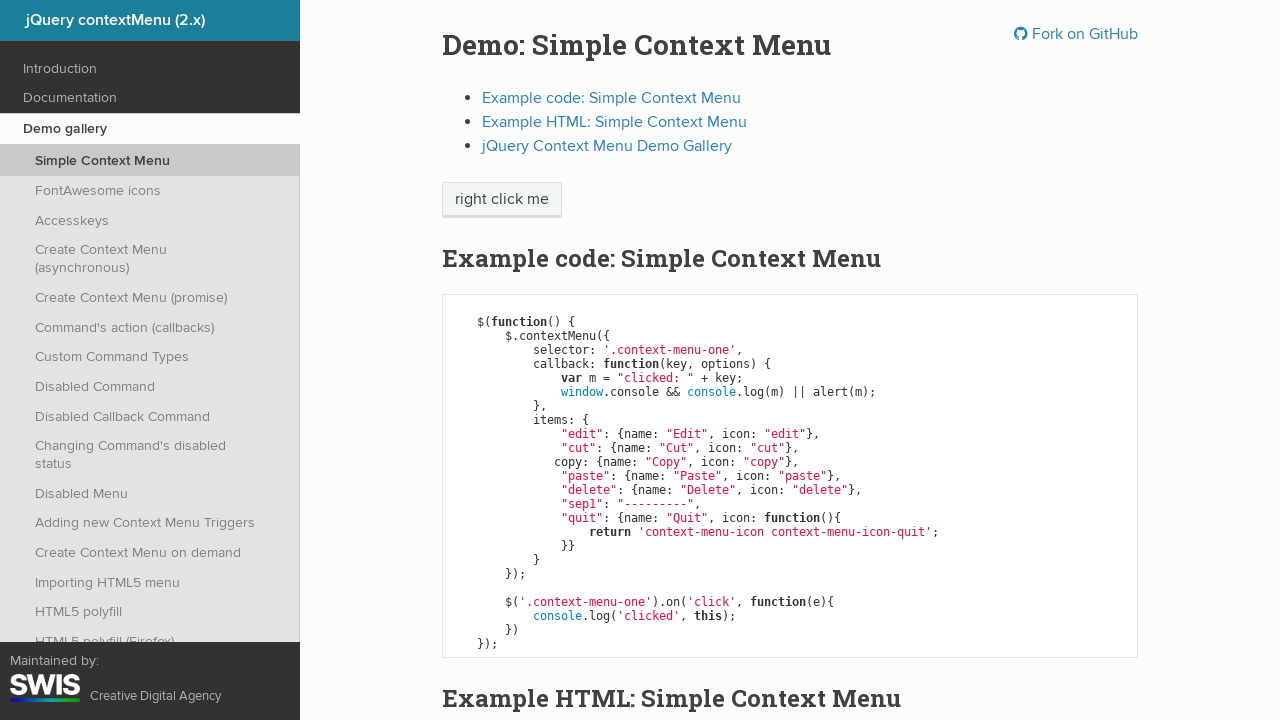

Located the 'right click me' element
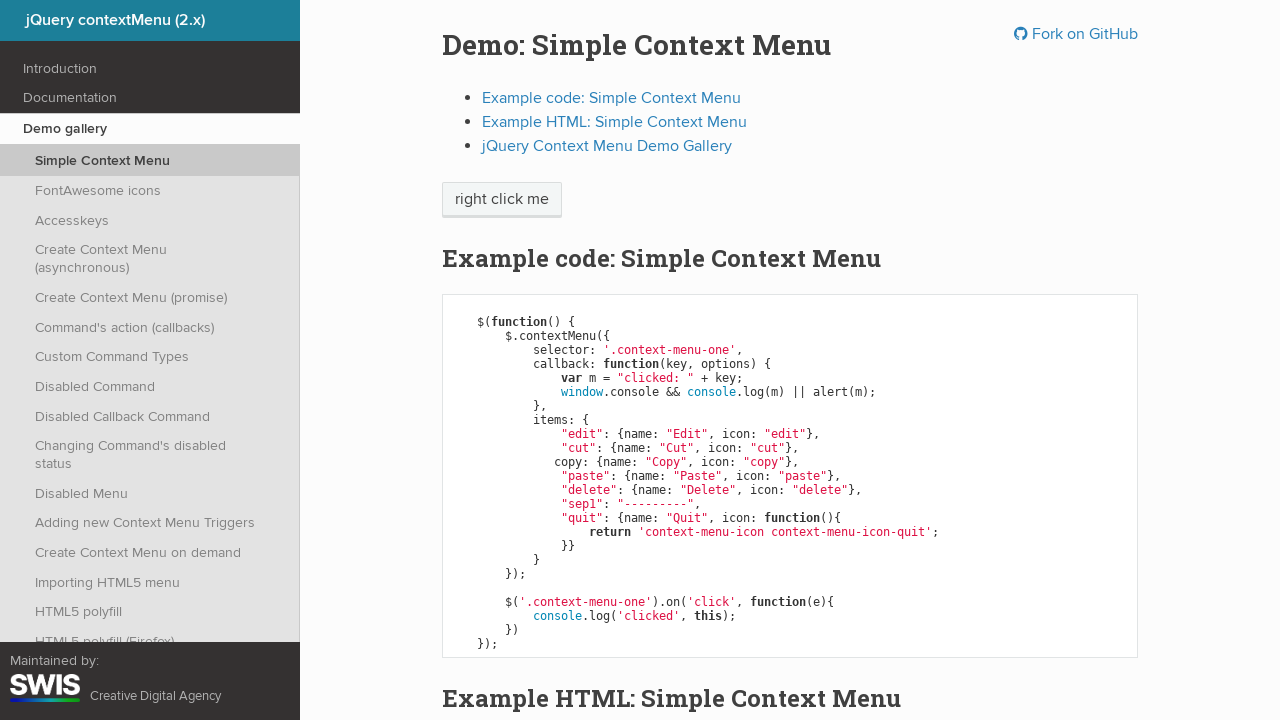

Performed left click on the element at (502, 200) on xpath=//span[text()='right click me']
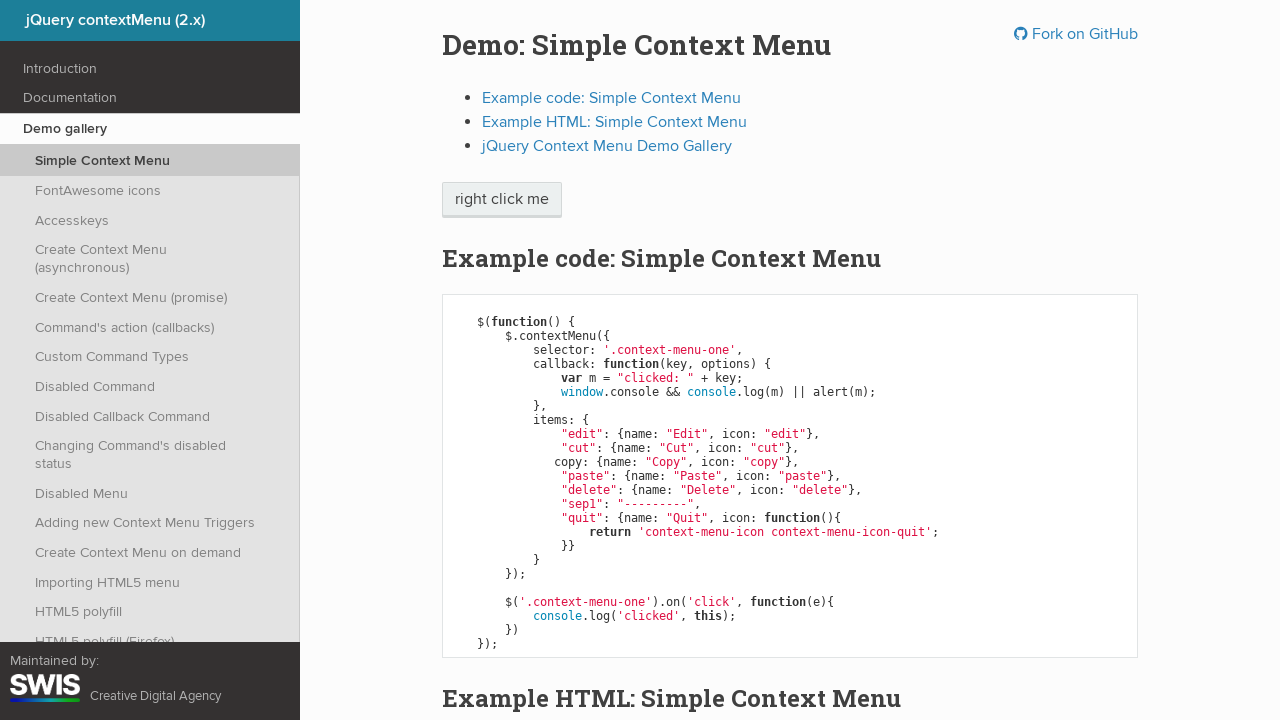

Performed right-click (context click) on the element at (502, 200) on xpath=//span[text()='right click me']
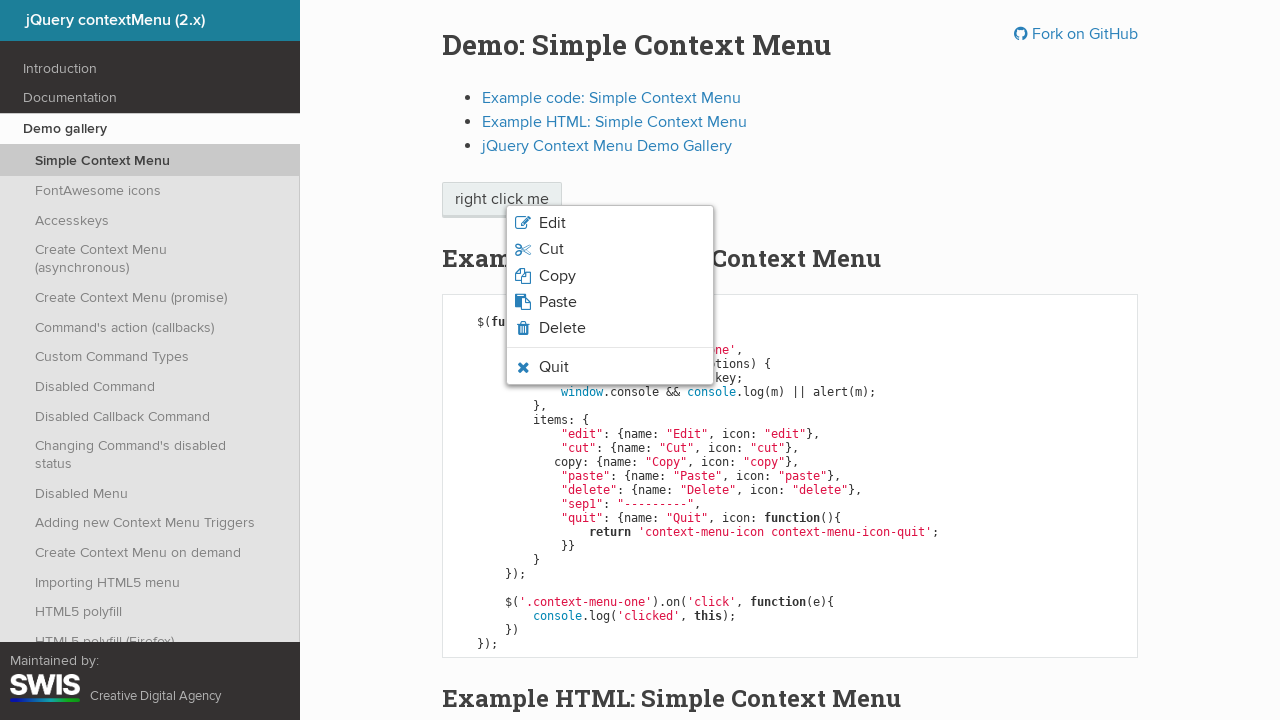

Context menu appeared and menu items are now visible
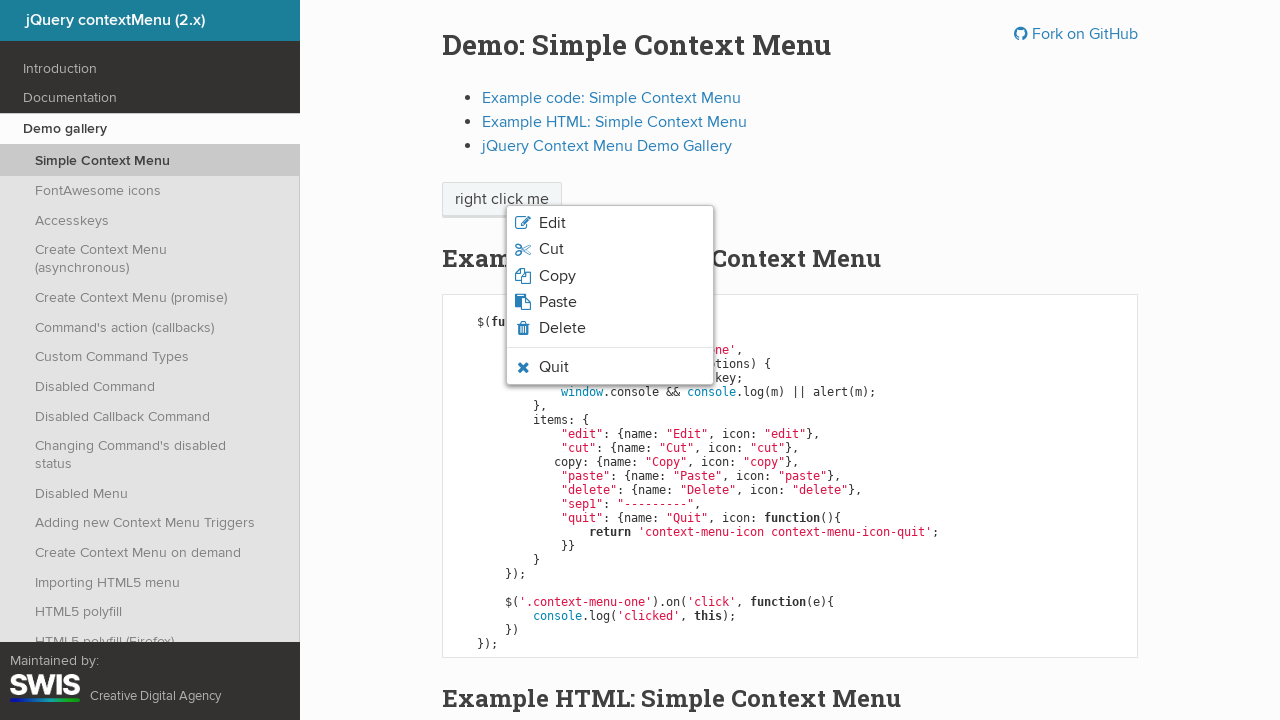

Retrieved all context menu items
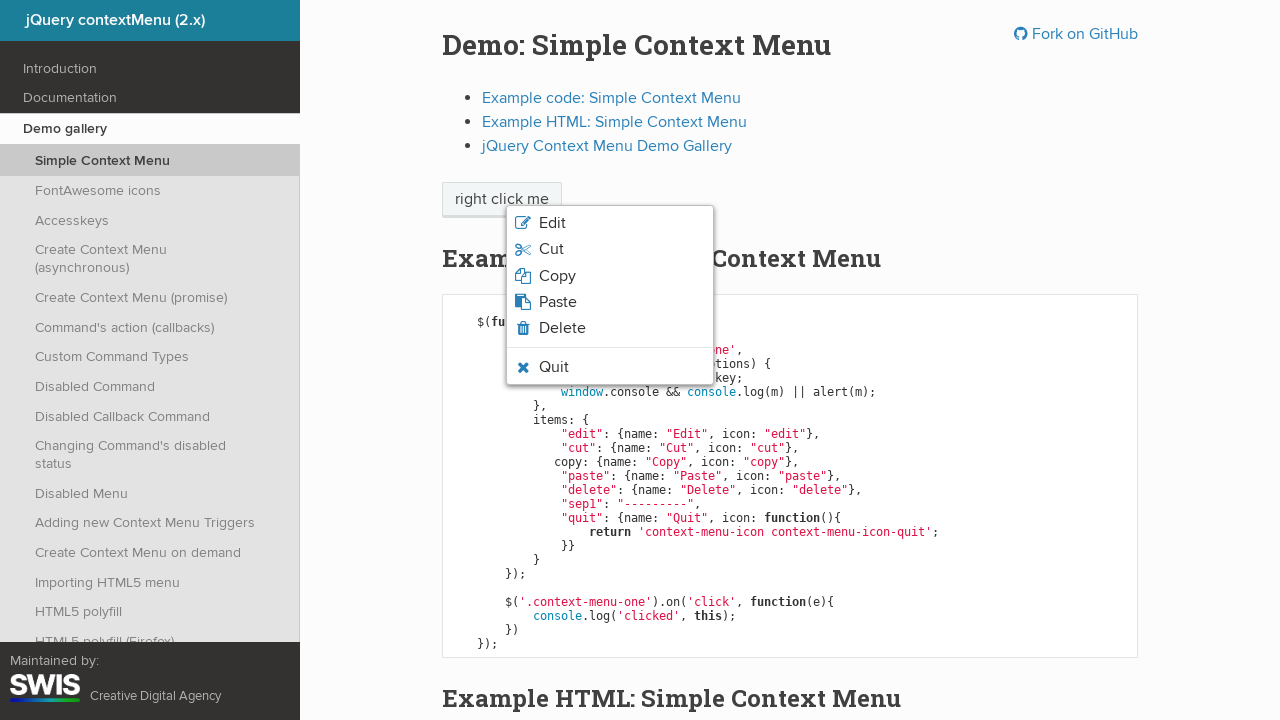

Clicked on 'Delete' option from context menu at (562, 328) on xpath=//ul[@class='context-menu-list context-menu-root']/li/span >> nth=4
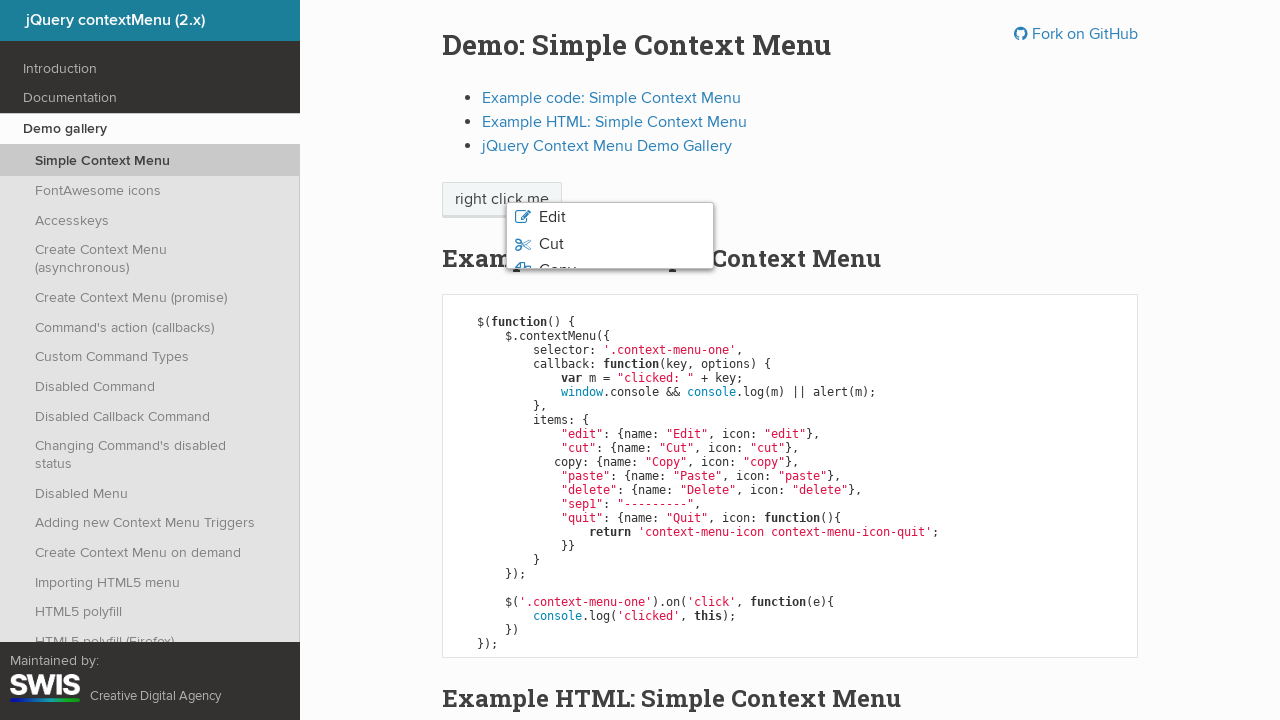

Set up dialog handler to accept alert
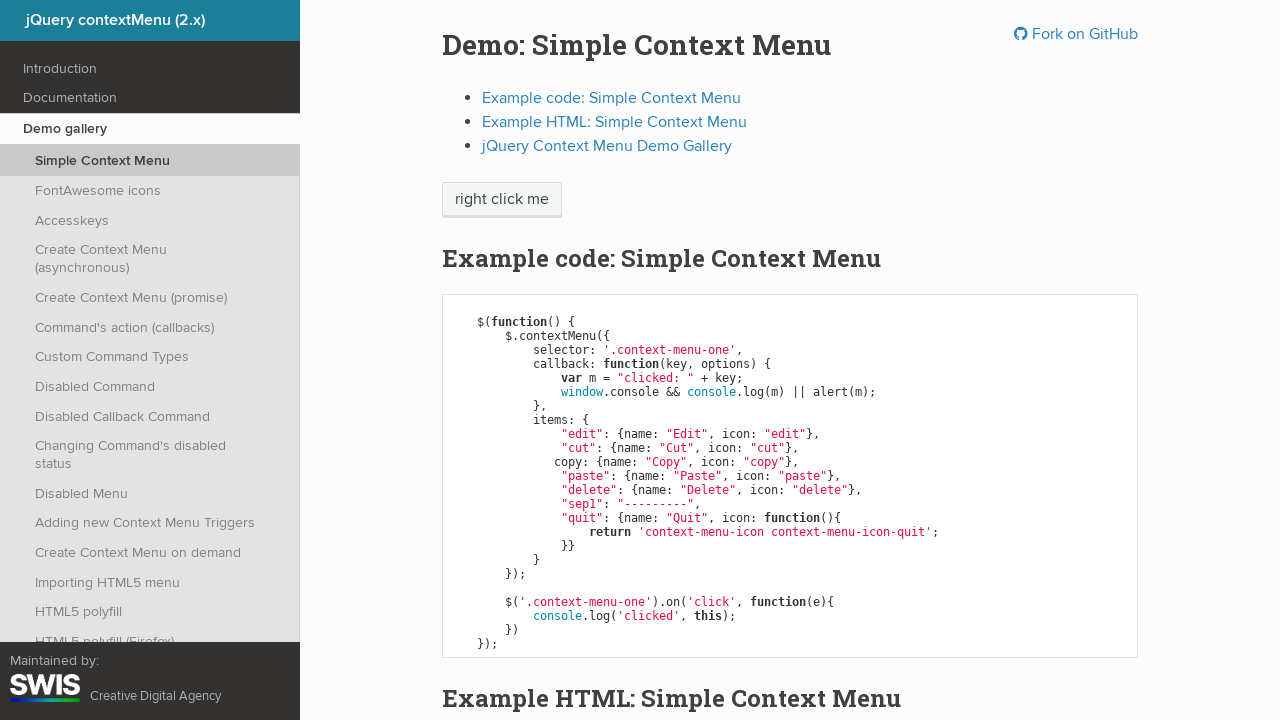

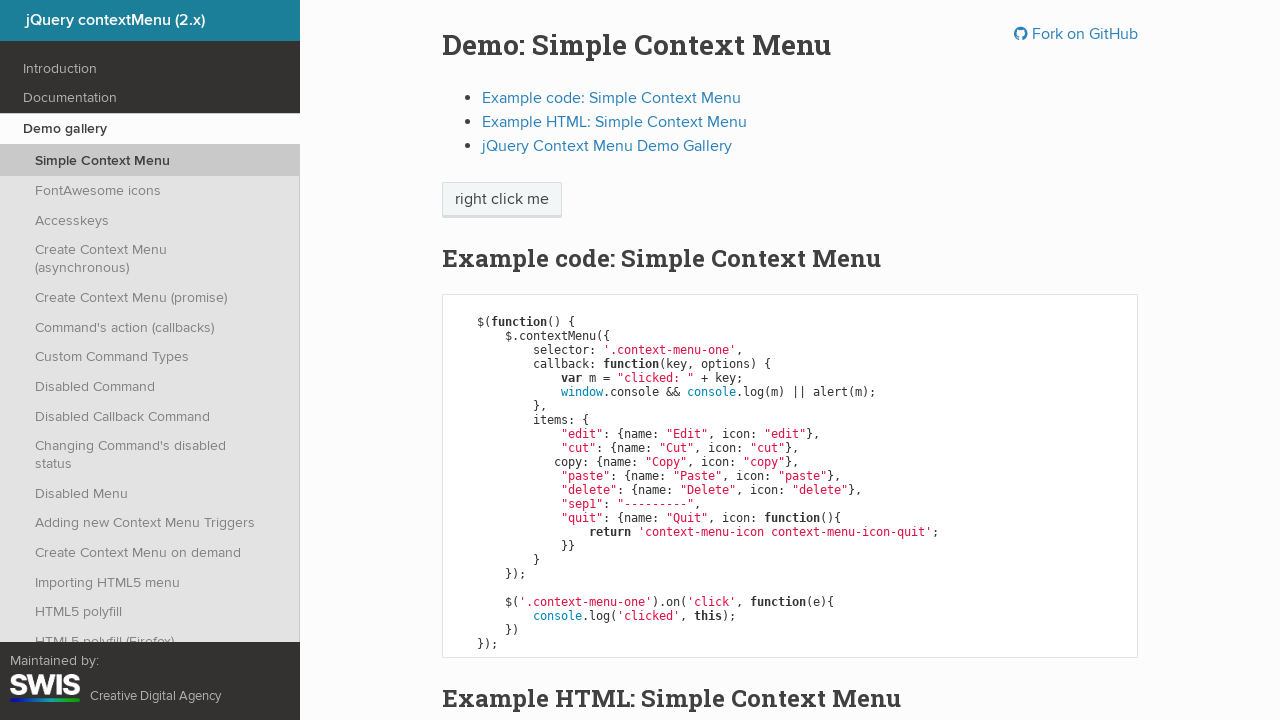